Tests that the login page loads correctly by verifying the page title is "OrangeHRM"

Starting URL: https://opensource-demo.orangehrmlive.com/

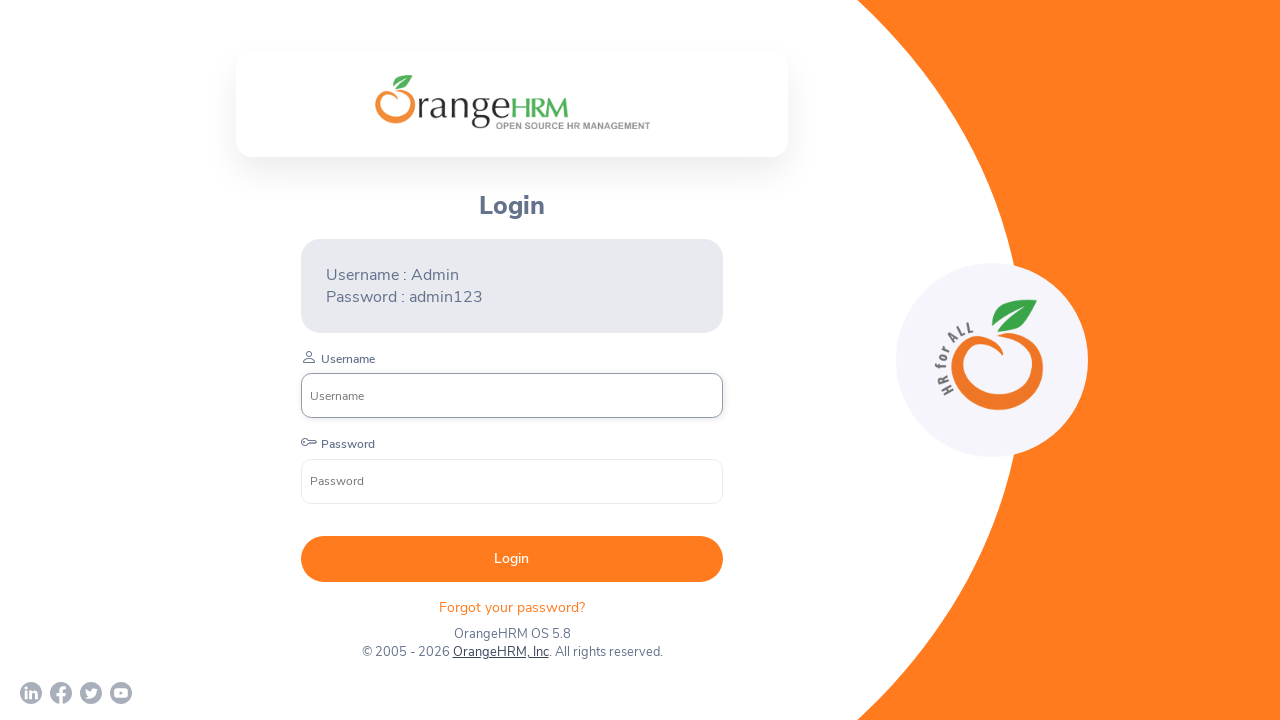

Navigated to OrangeHRM login page
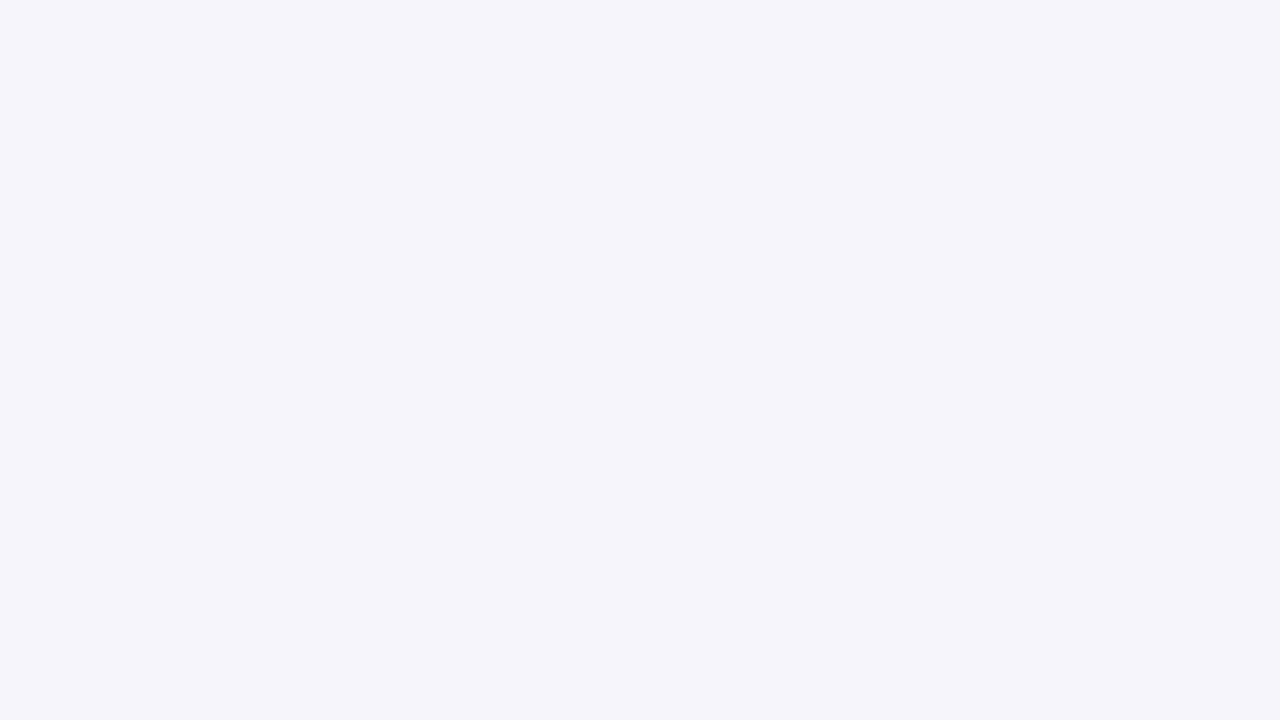

Verified page title is 'OrangeHRM'
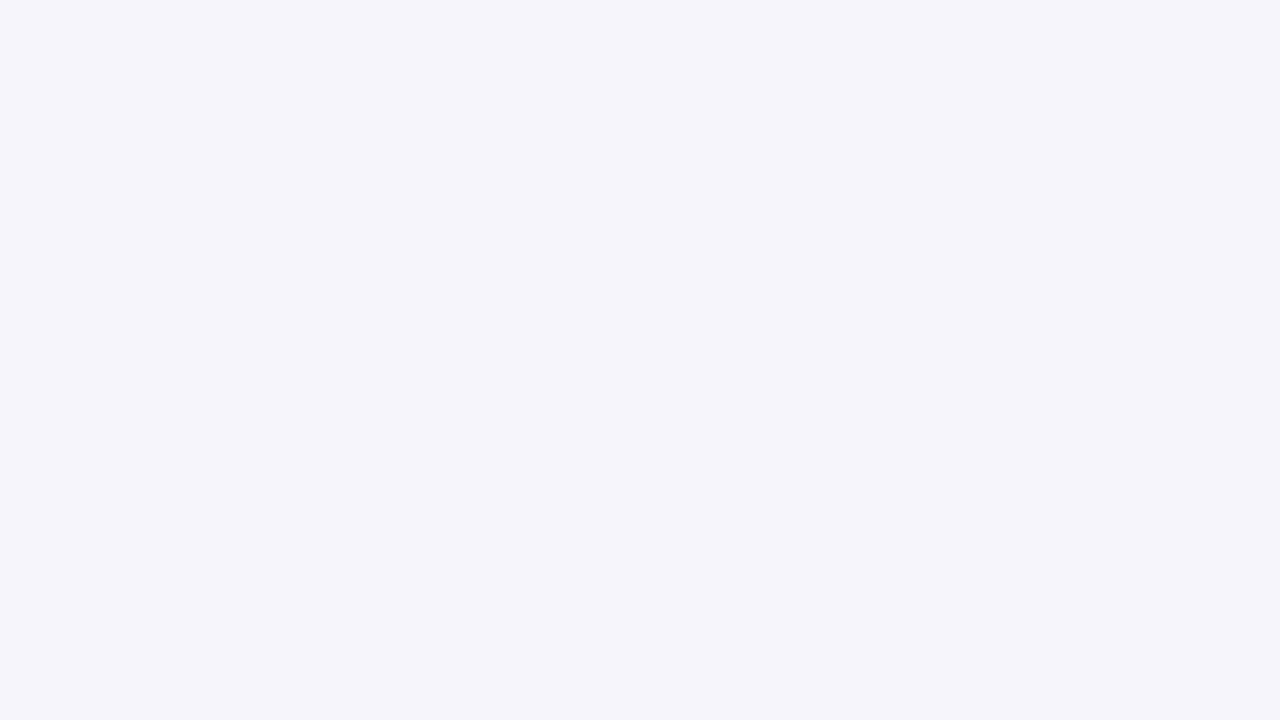

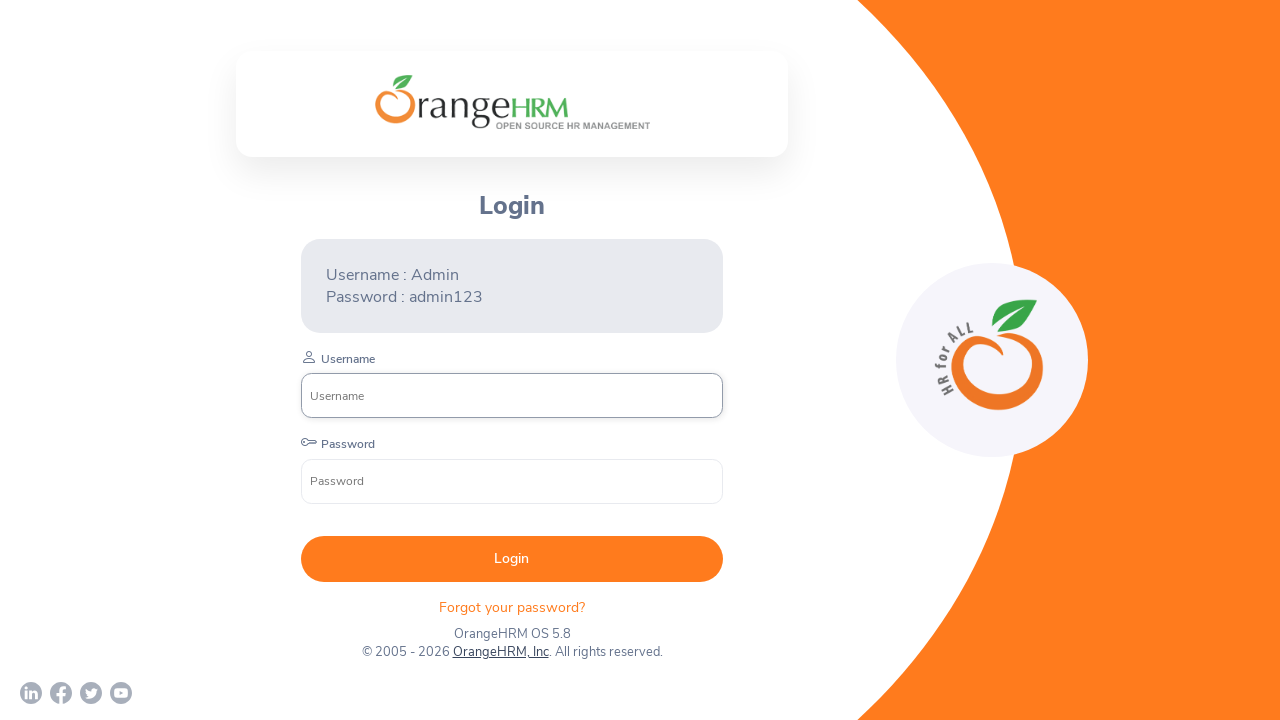